Tests opening multiple browser tabs by clicking a link multiple times, then switches between windows and closes the newly opened tabs

Starting URL: https://www.letskodeit.com/practice

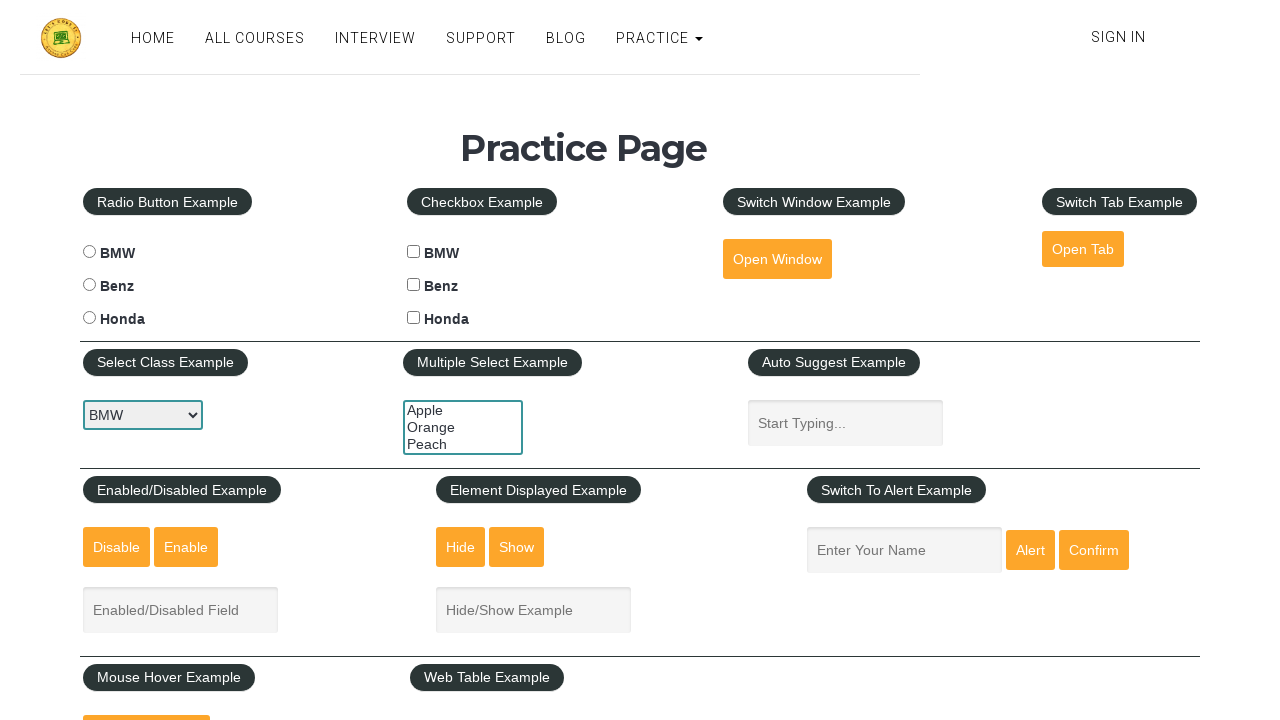

Clicked 'Open Tab' link - first time at (1083, 249) on #opentab
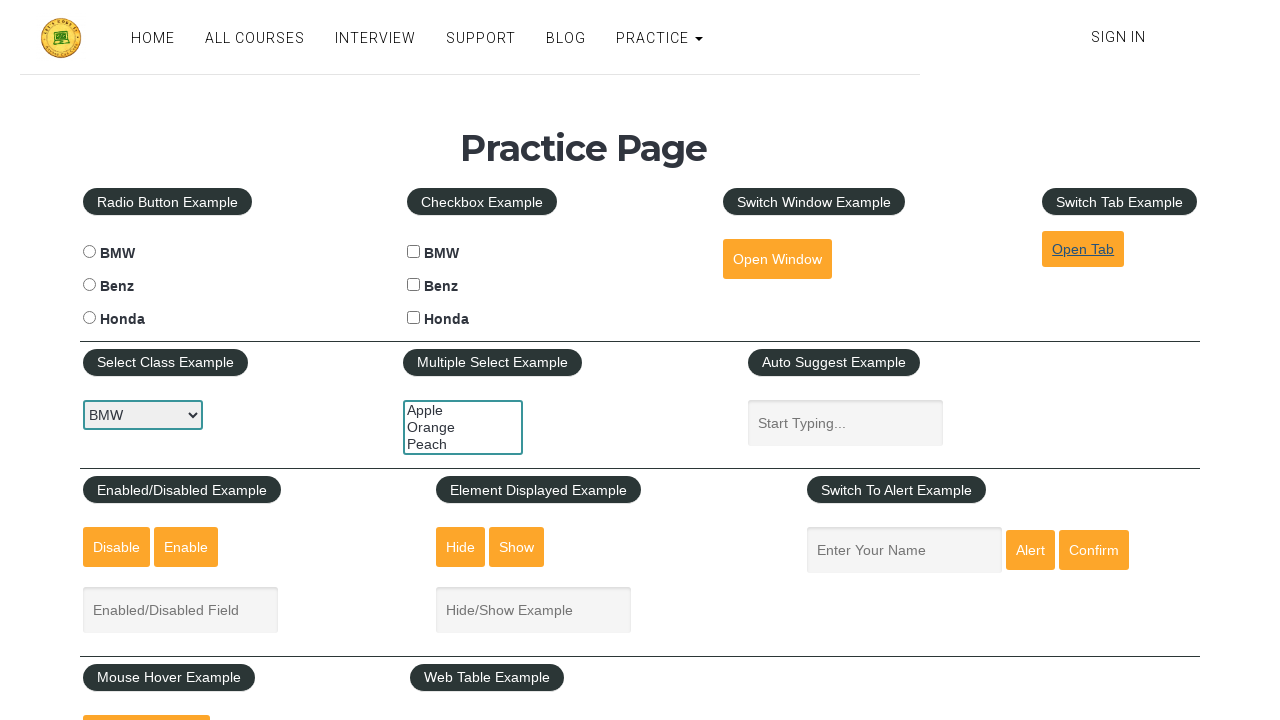

Waited 1 second after first tab click
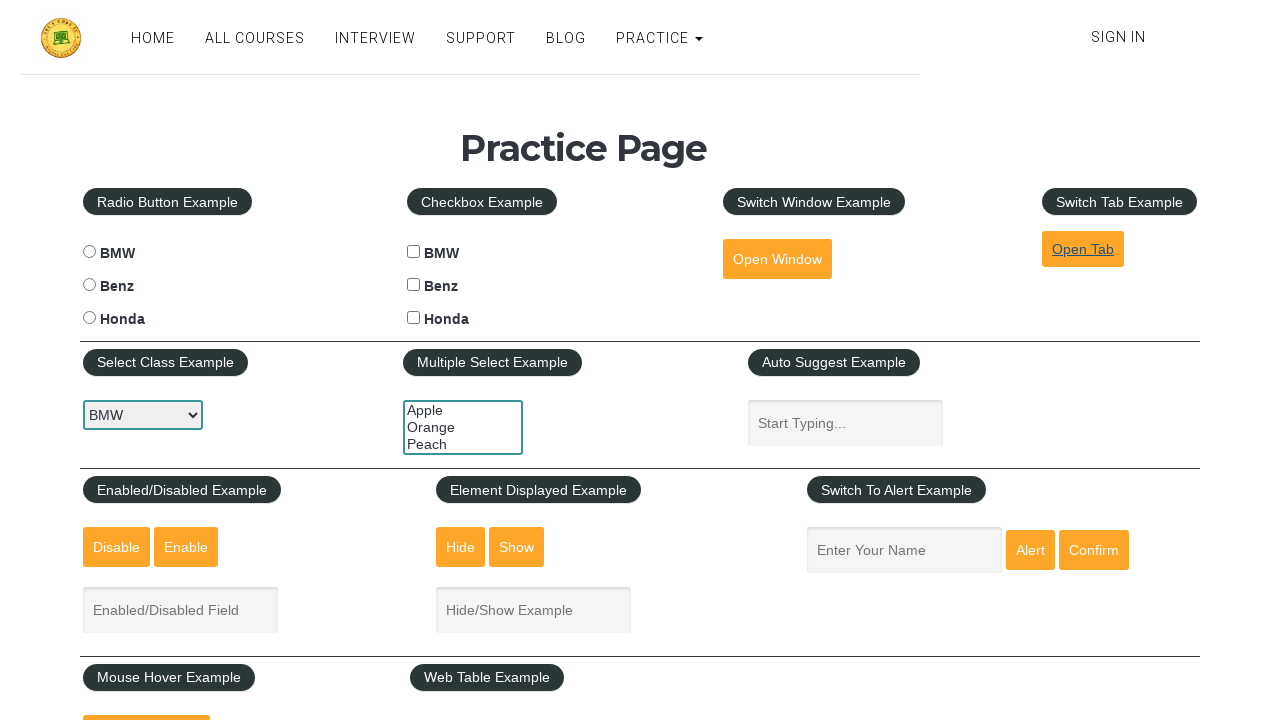

Clicked 'Open Tab' link - second time at (1083, 249) on #opentab
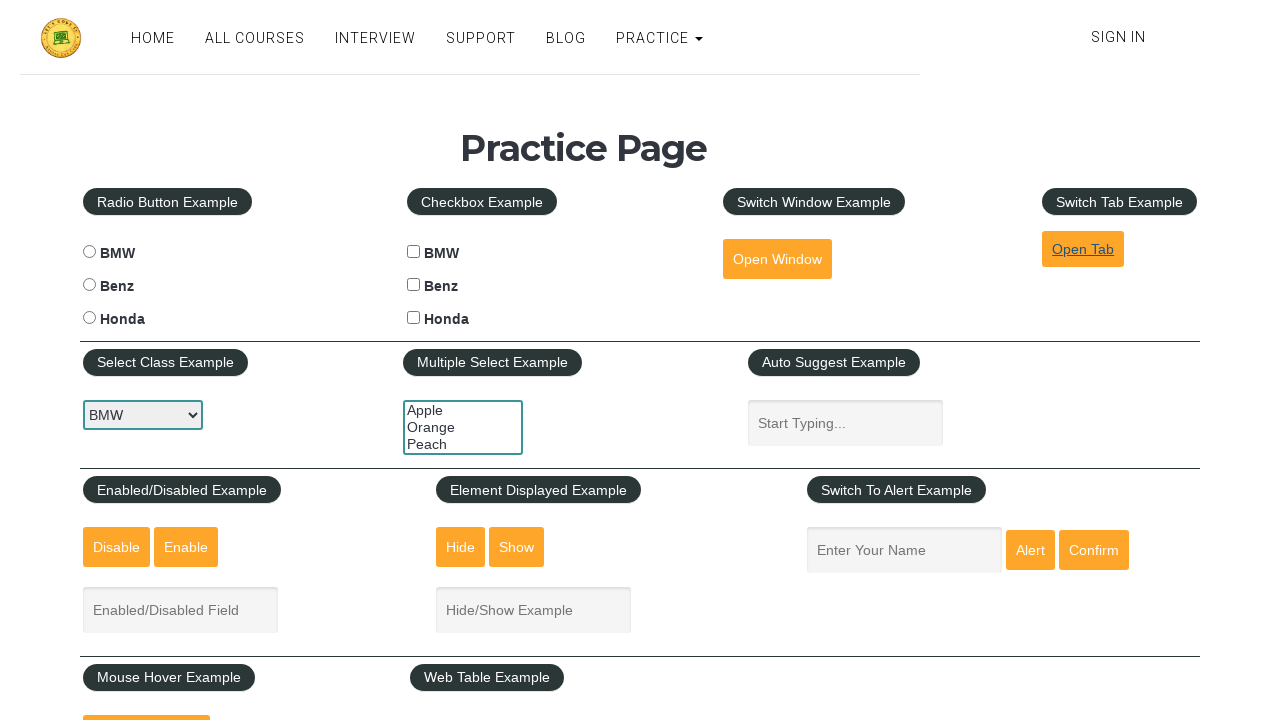

Waited 1 second after second tab click
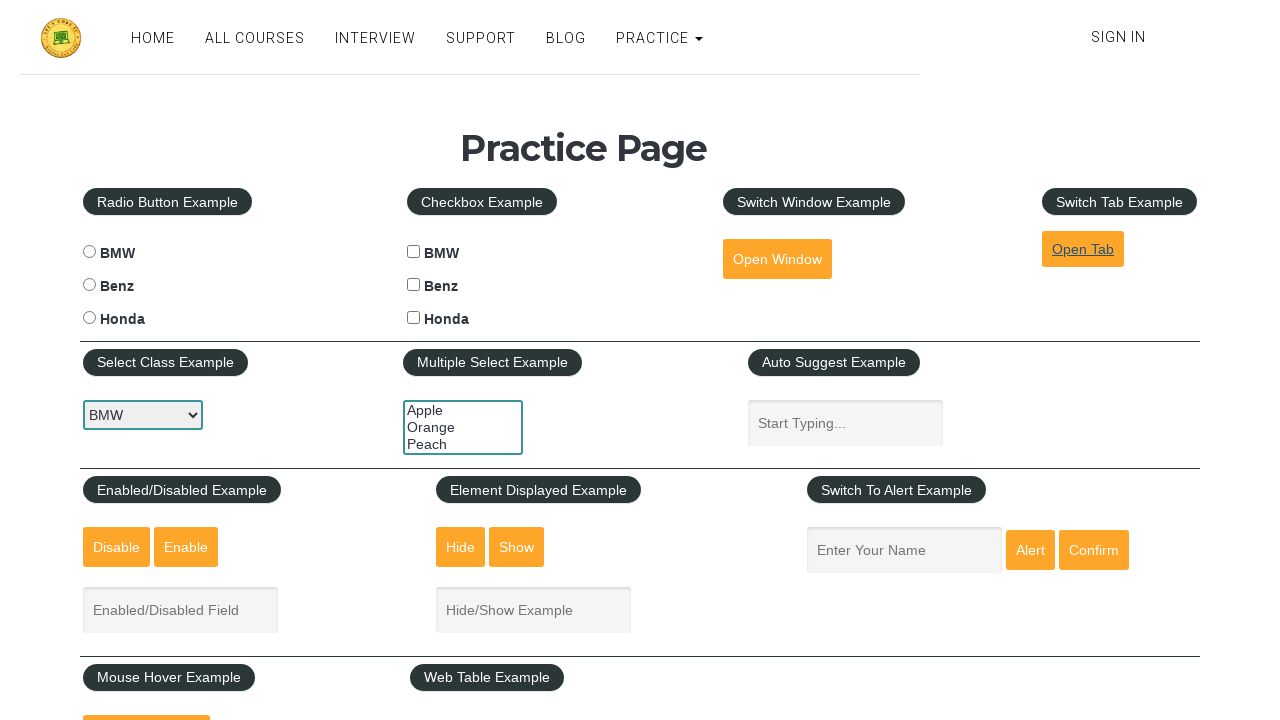

Clicked 'Open Tab' link - third time at (1083, 249) on #opentab
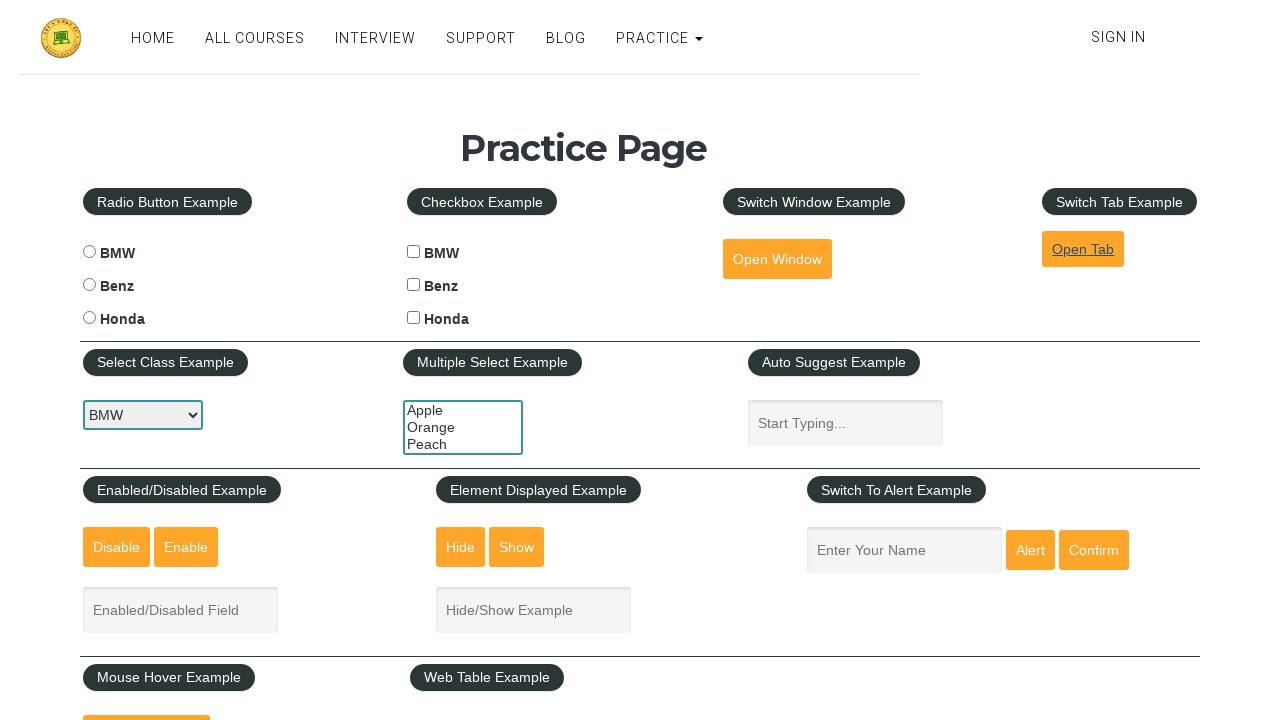

Waited 1 second after third tab click
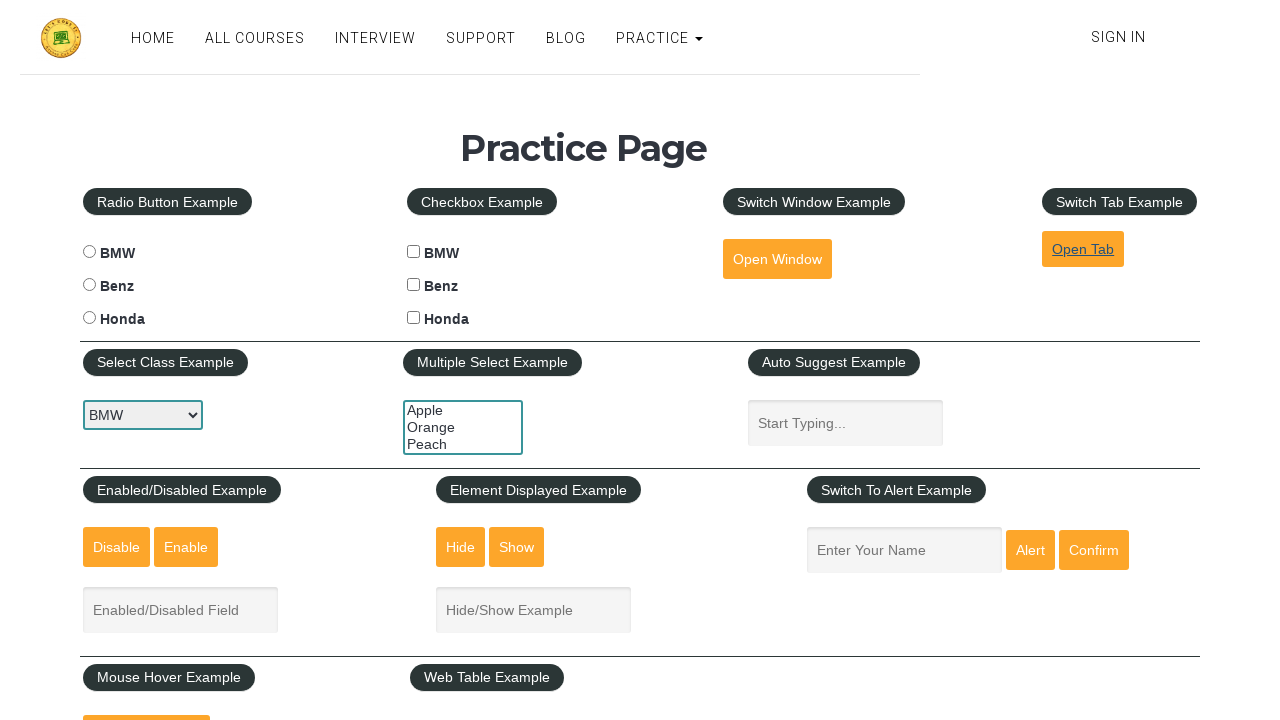

Retrieved all open pages/tabs from context
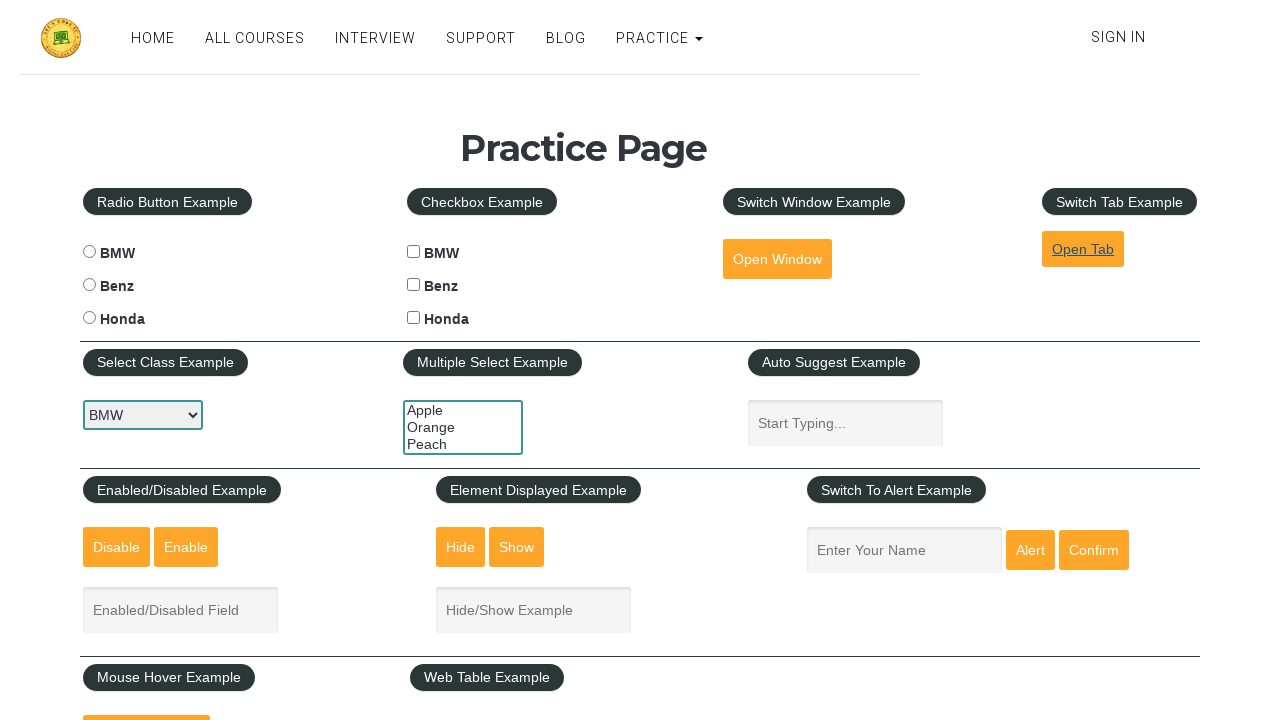

Switched to newly opened tab
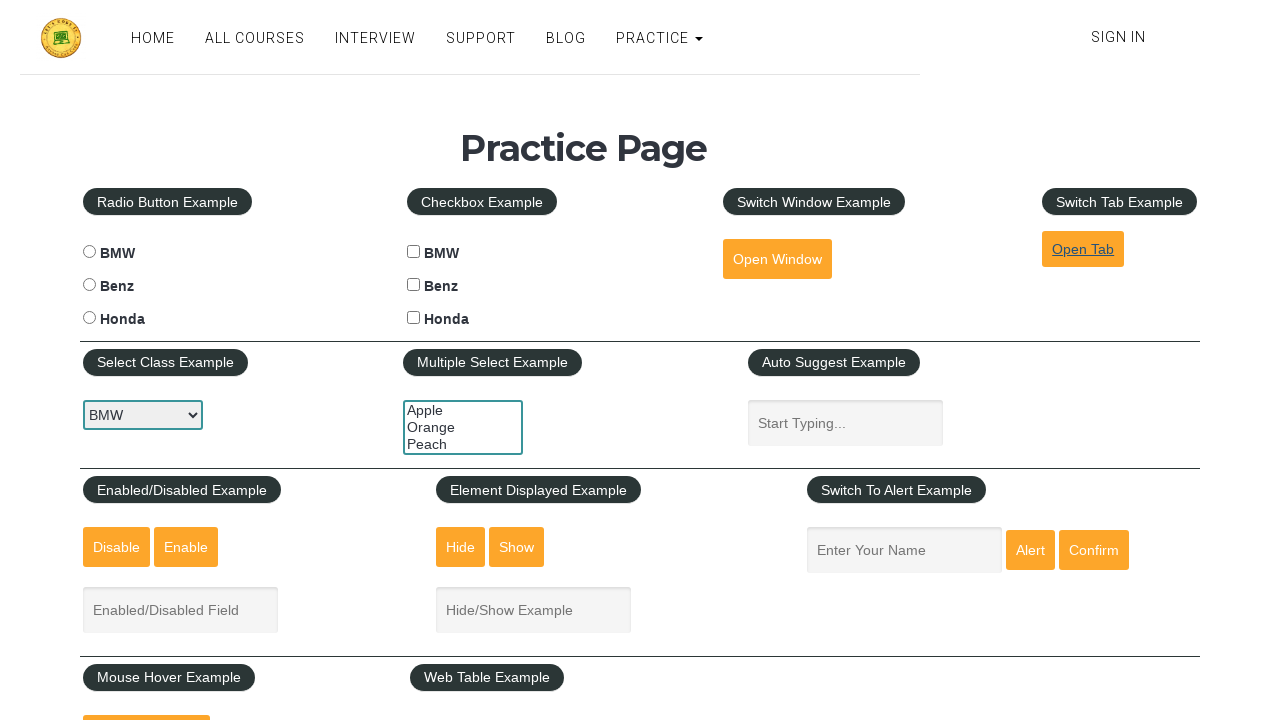

Waited 10 seconds on the new tab
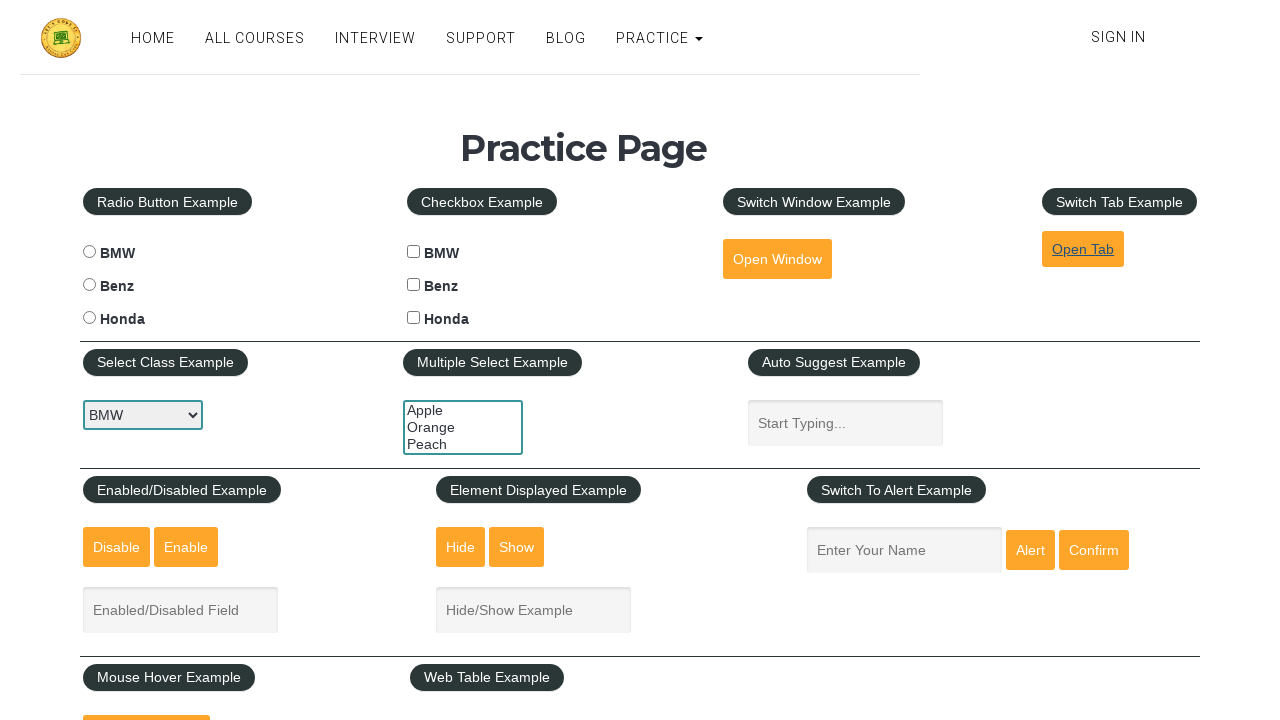

Closed the newly opened tab
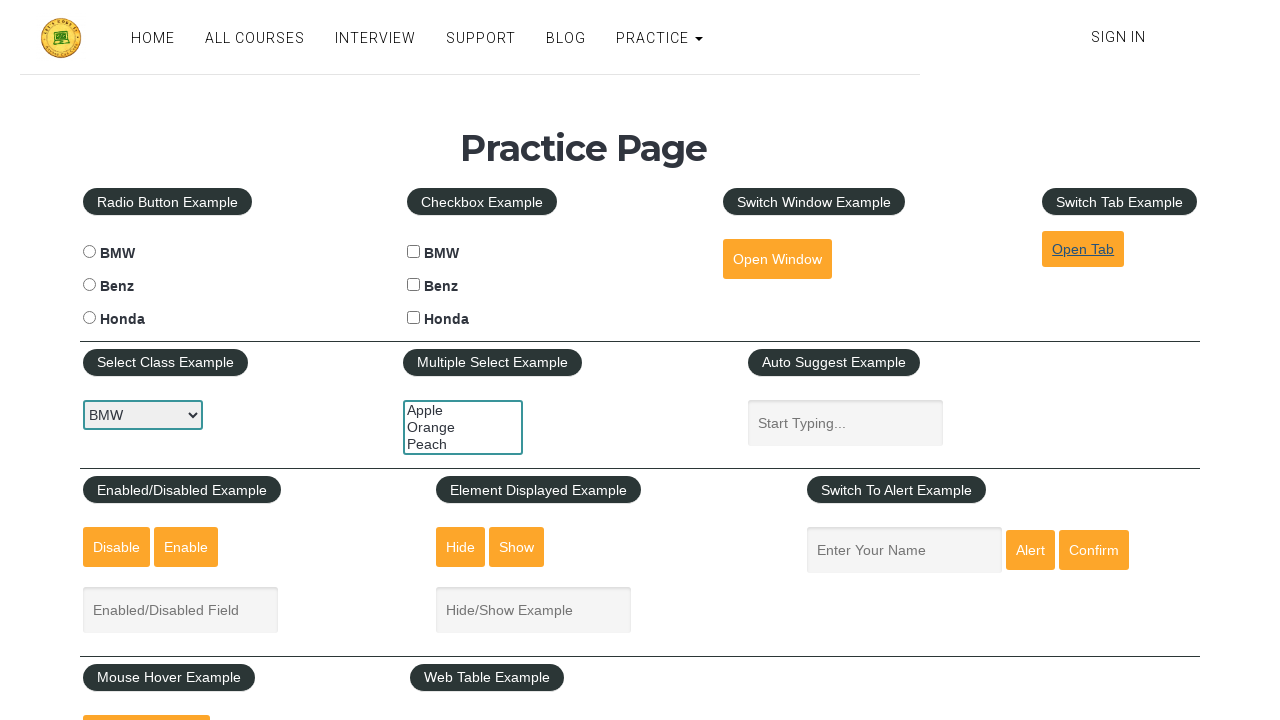

Switched to newly opened tab
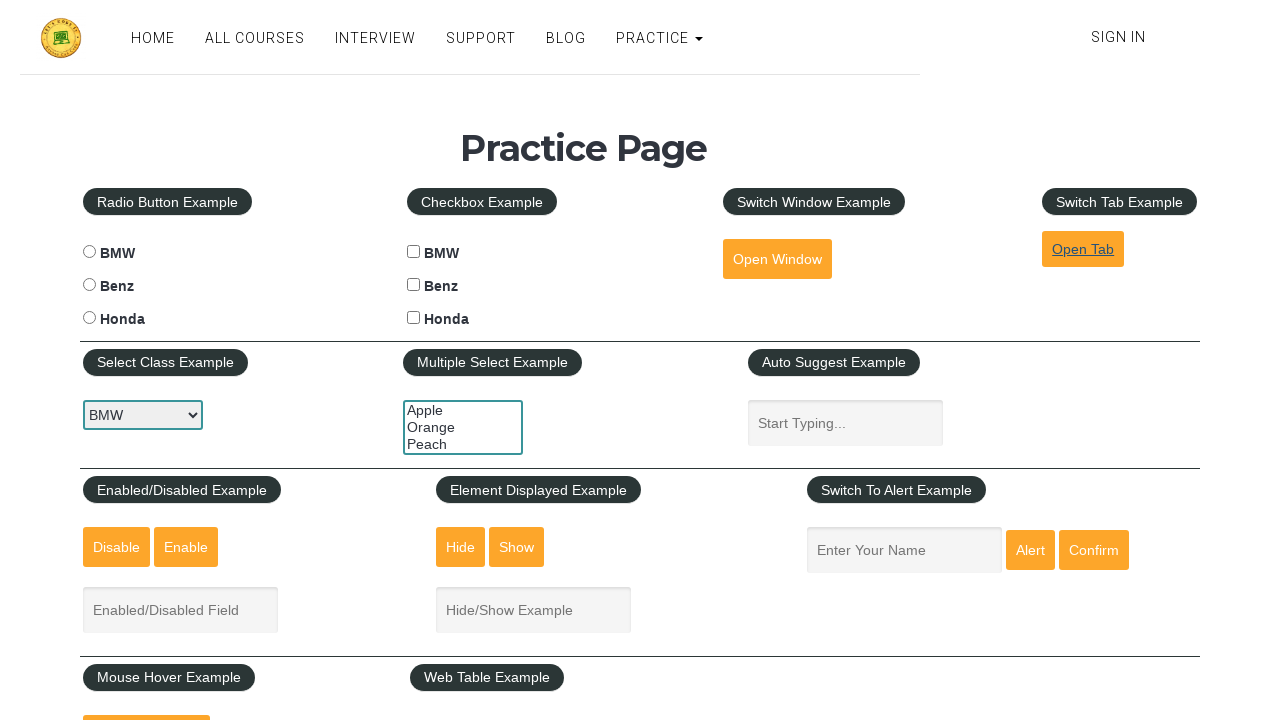

Waited 10 seconds on the new tab
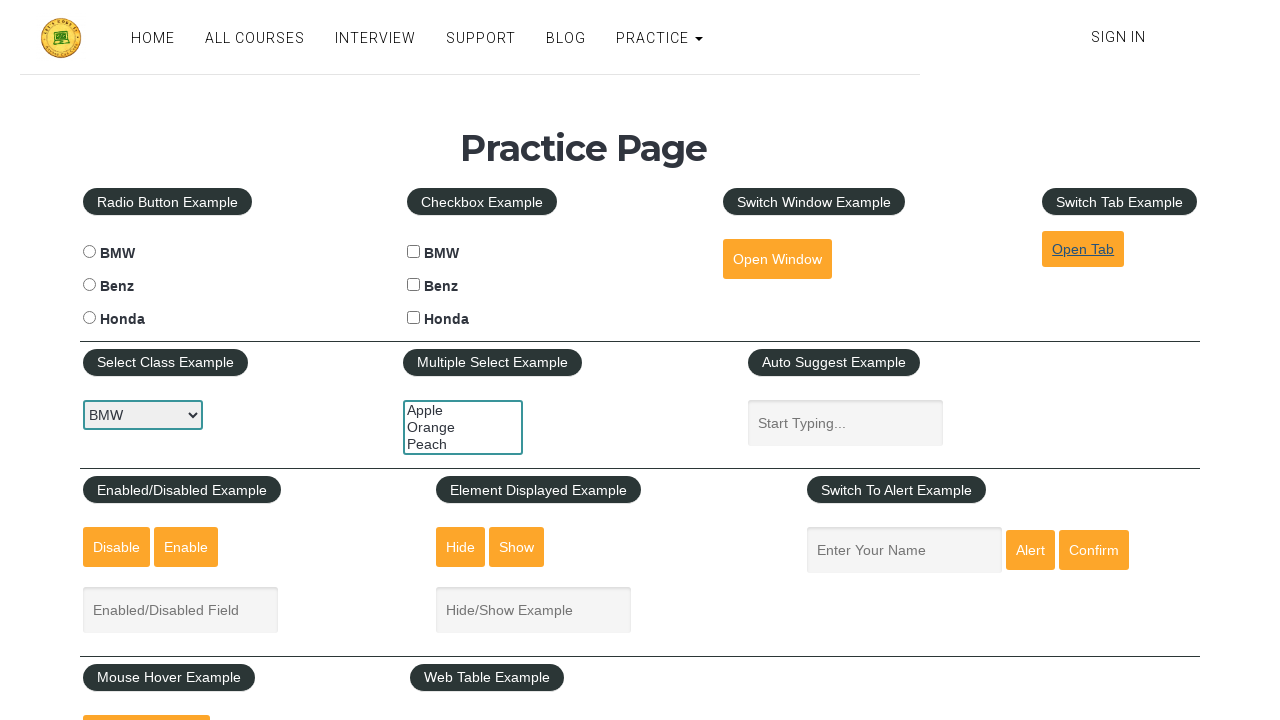

Closed the newly opened tab
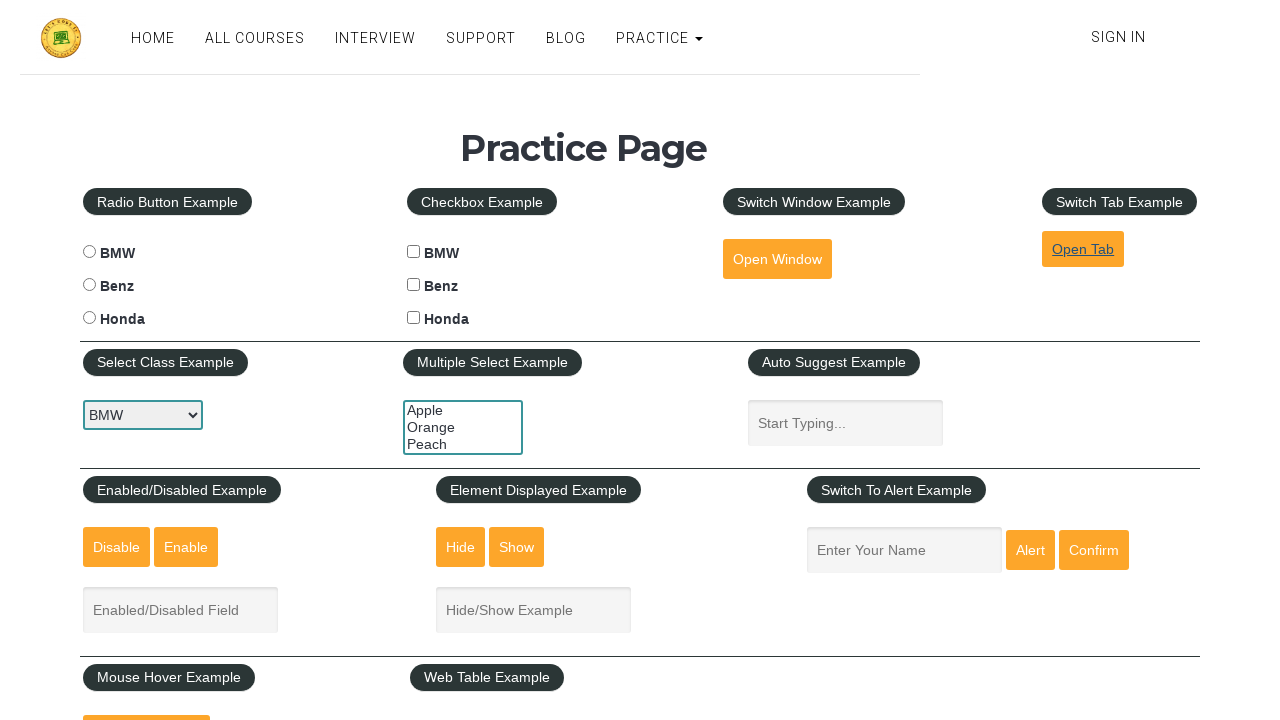

Switched to newly opened tab
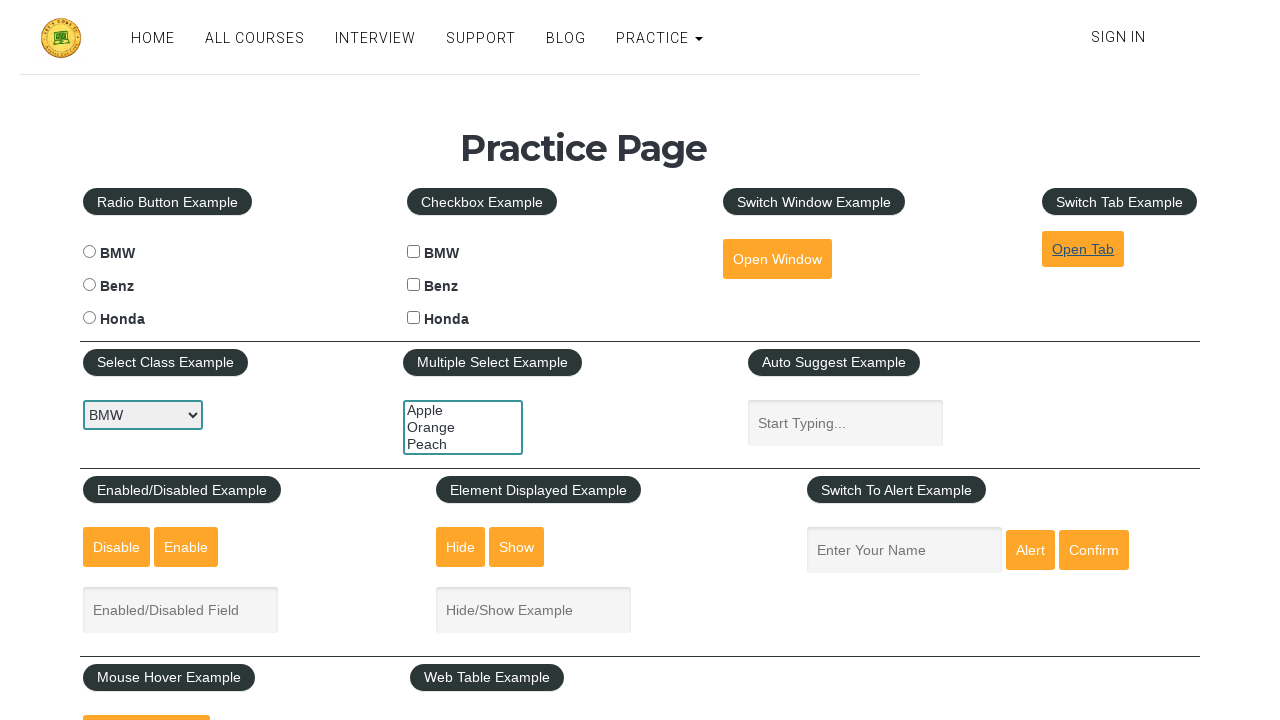

Waited 10 seconds on the new tab
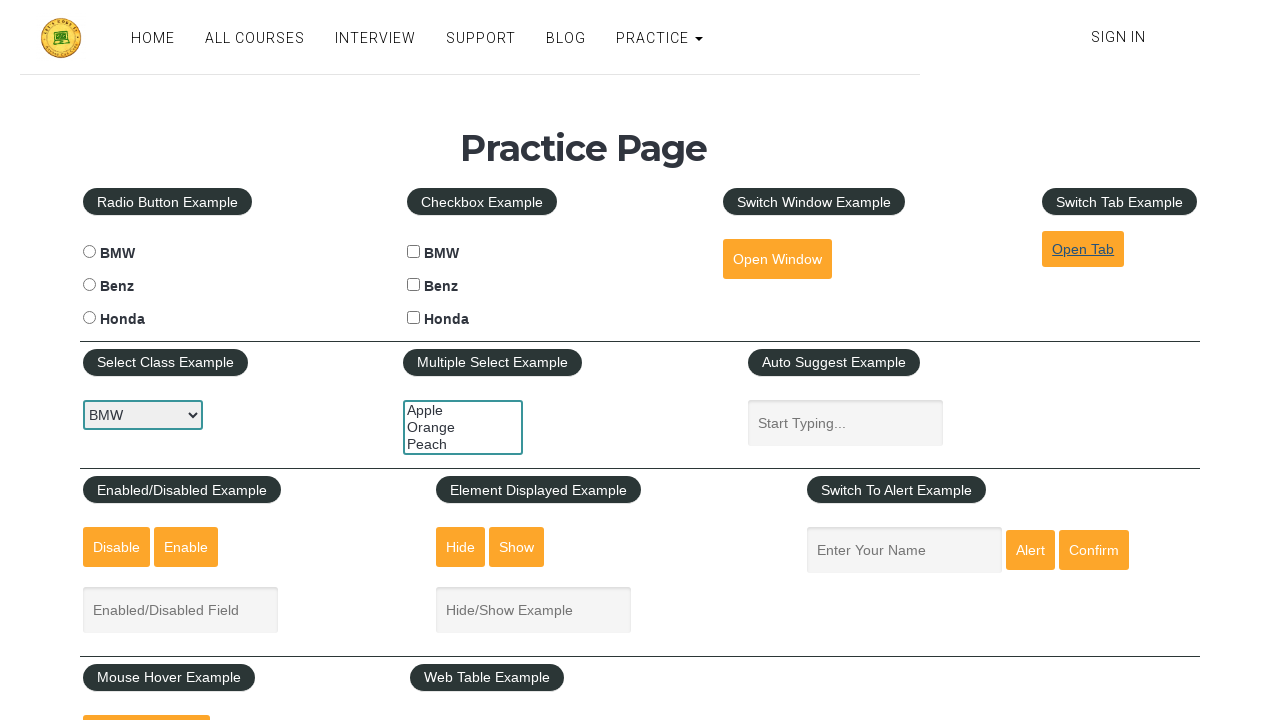

Closed the newly opened tab
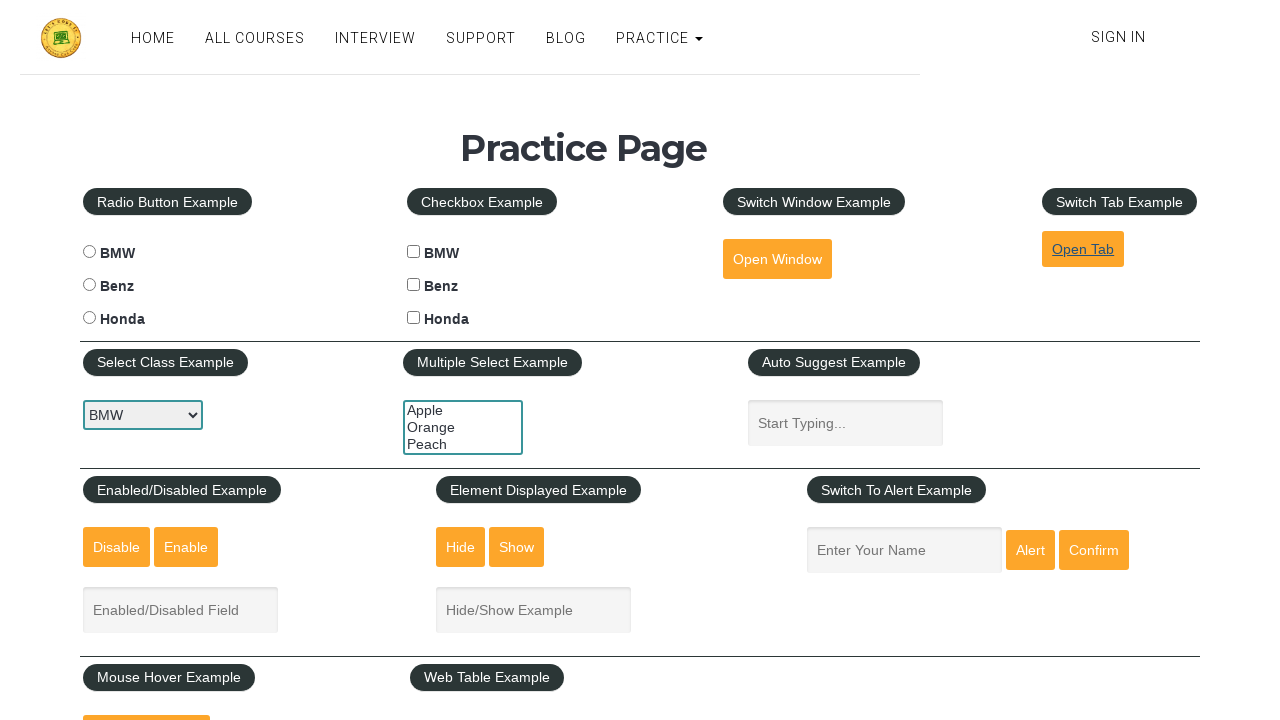

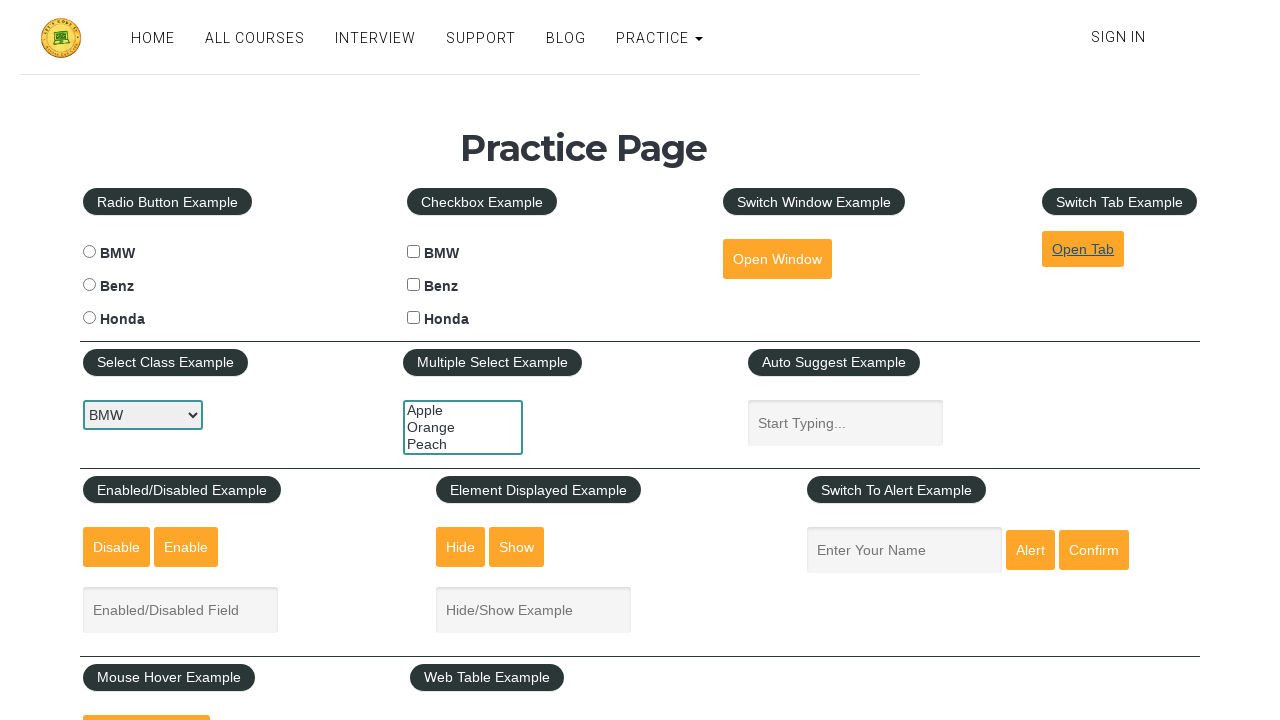